Tests mouse hover functionality by hovering over a dropdown menu and clicking on a submenu option called "SeleniumByArun"

Starting URL: https://omayo.blogspot.com/

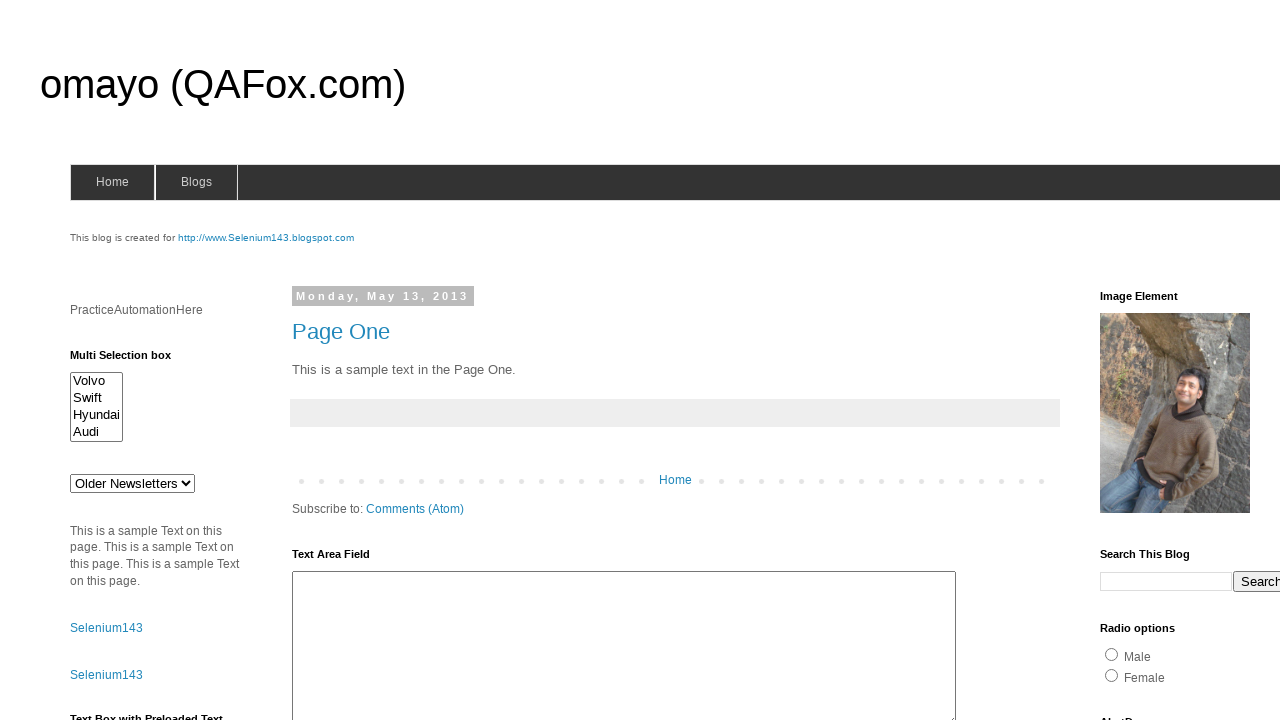

Hovered over blogs menu to reveal dropdown at (196, 182) on #blogsmenu
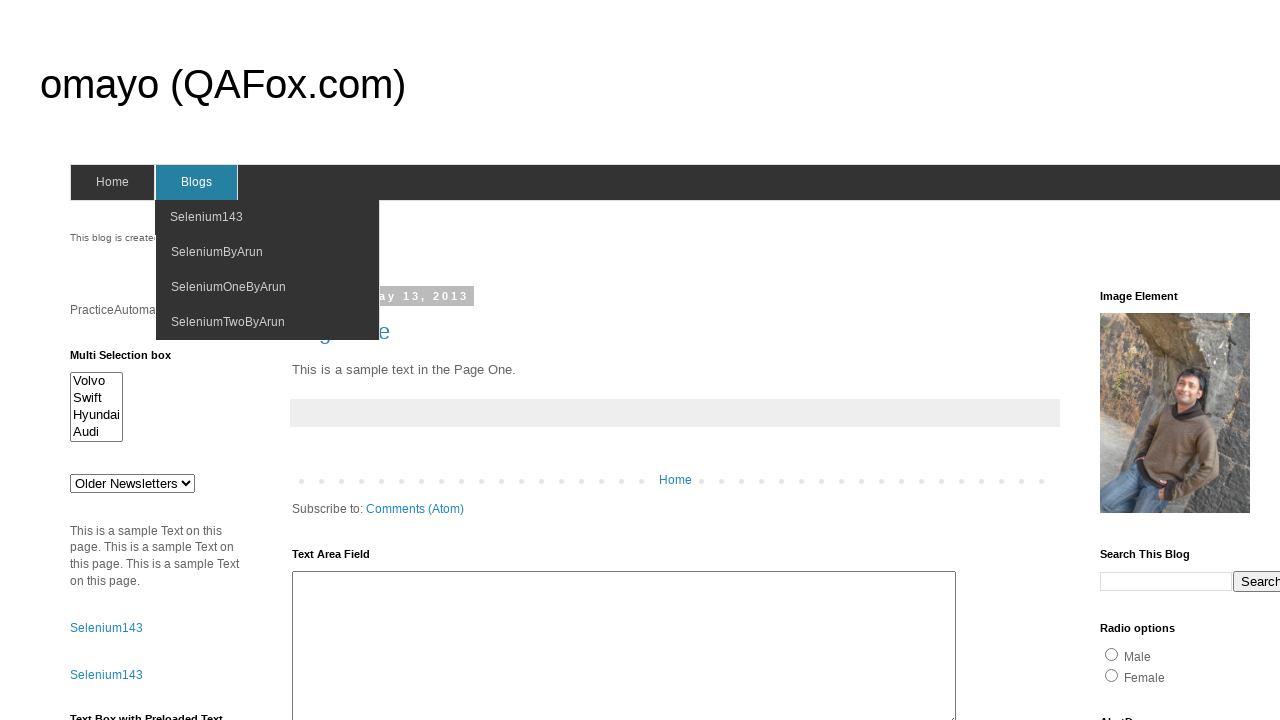

Hovered over SeleniumByArun submenu option at (217, 252) on xpath=//span[text()='SeleniumByArun']
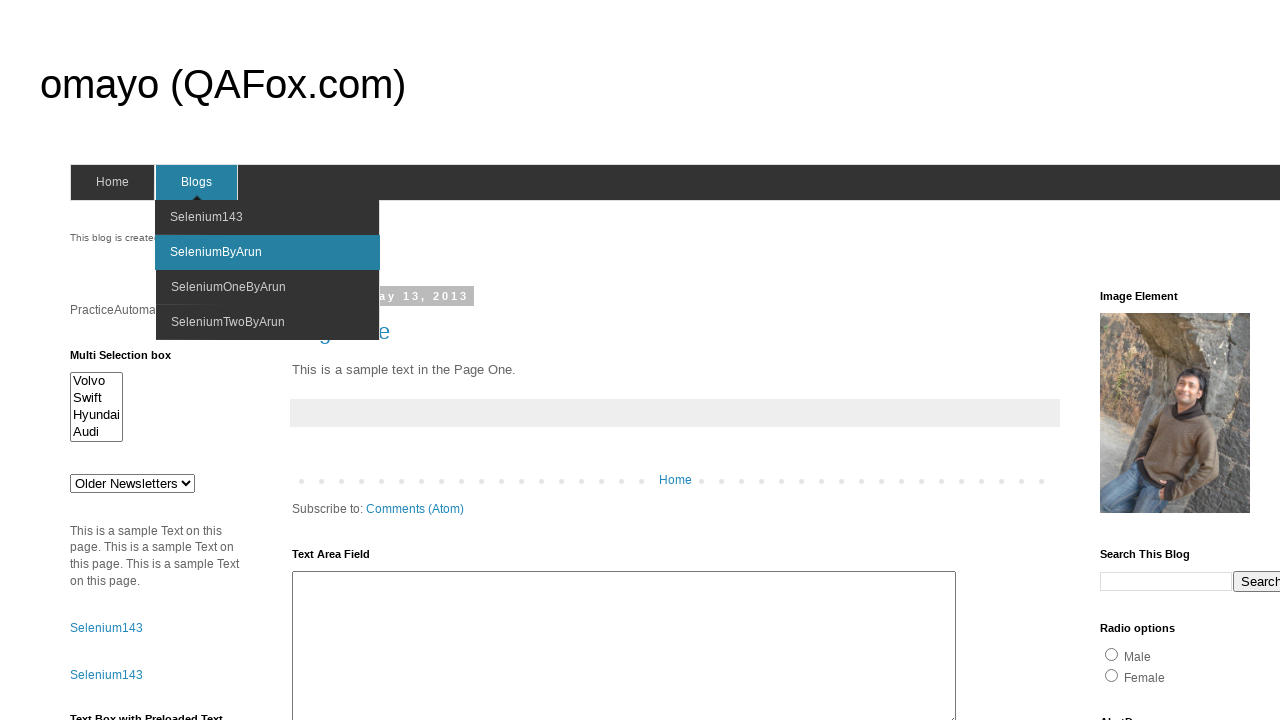

Clicked on SeleniumByArun submenu option at (216, 252) on xpath=//span[text()='SeleniumByArun']
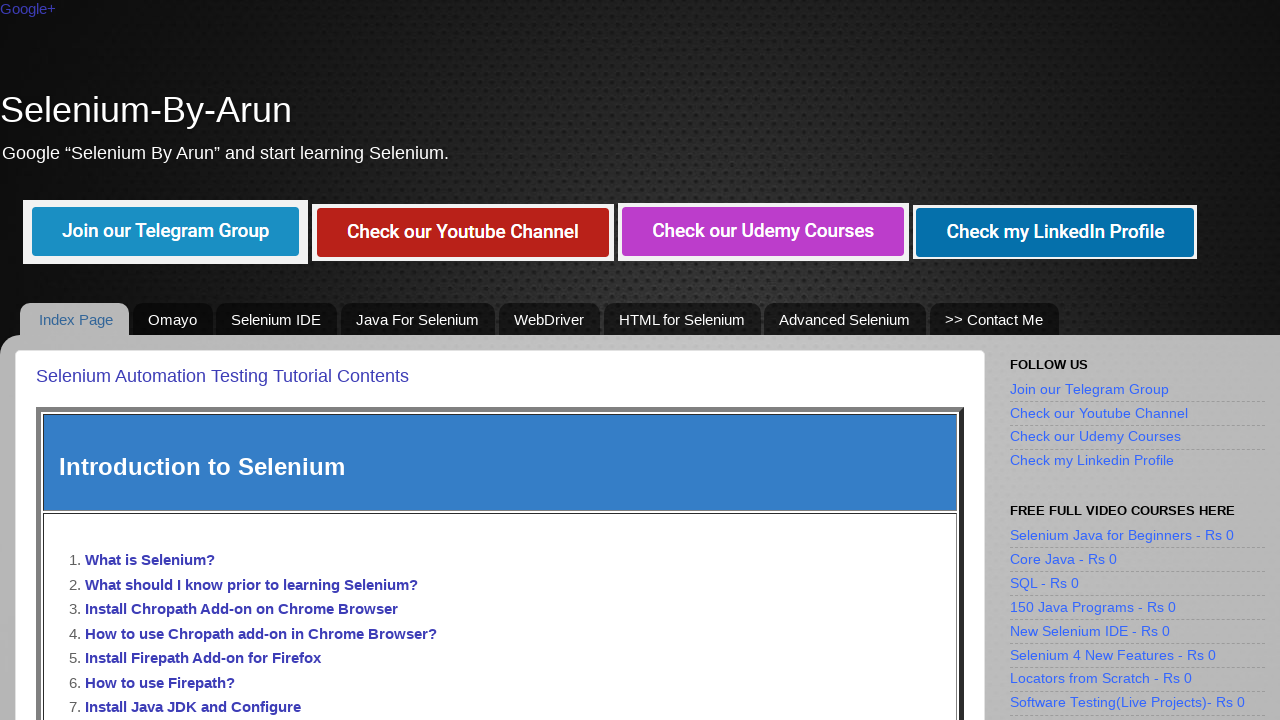

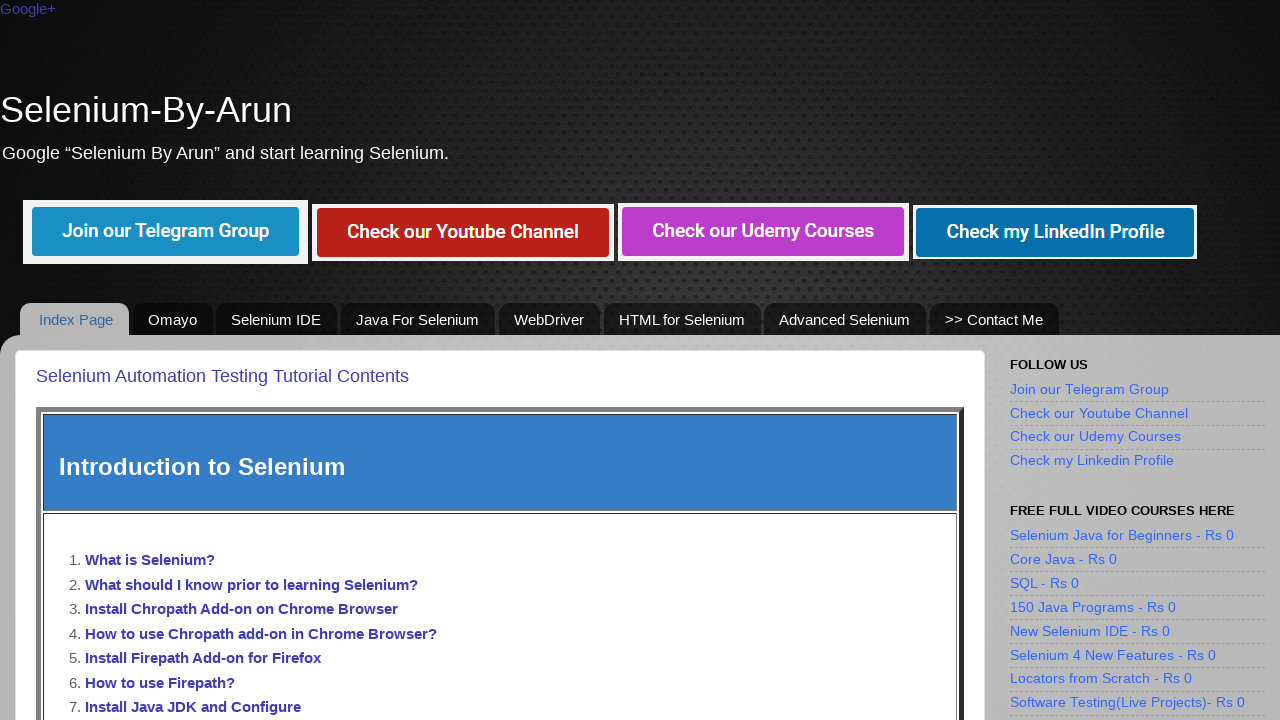